Tests dynamic loading functionality by clicking Start button and waiting for "Hello World!" text to appear after loading completes

Starting URL: https://automationfc.github.io/dynamic-loading/

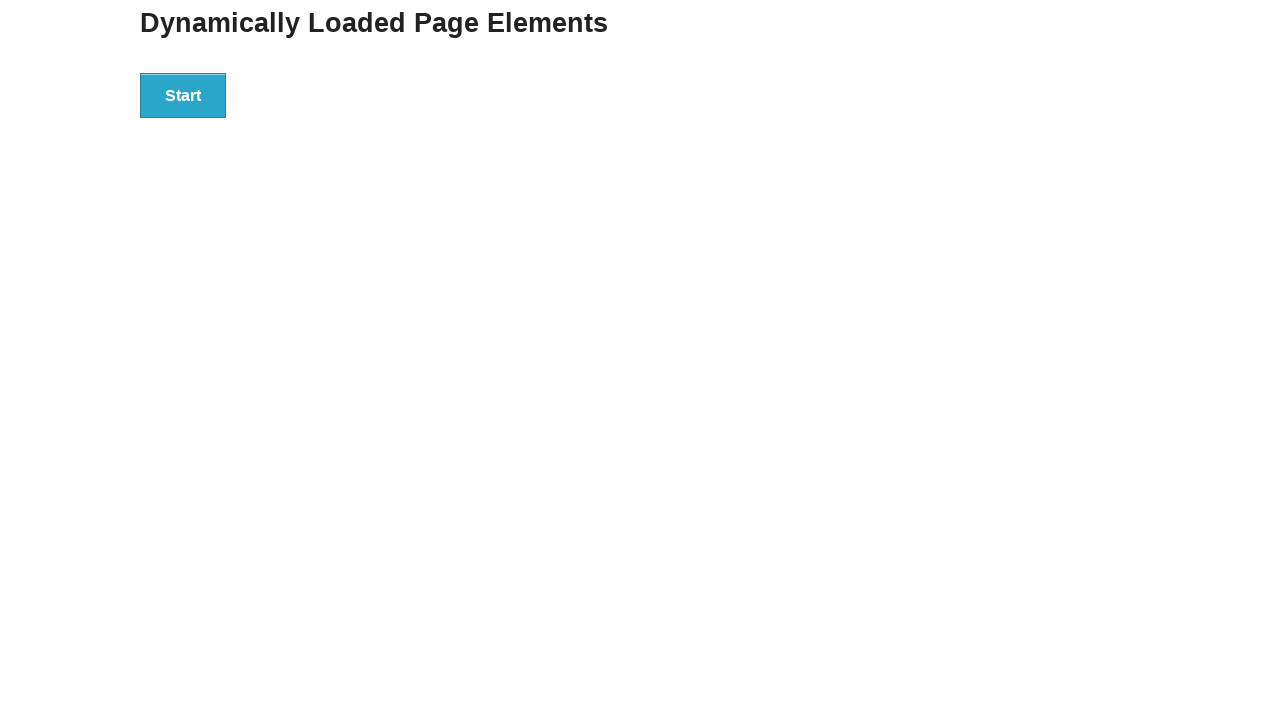

Navigated to dynamic loading test page
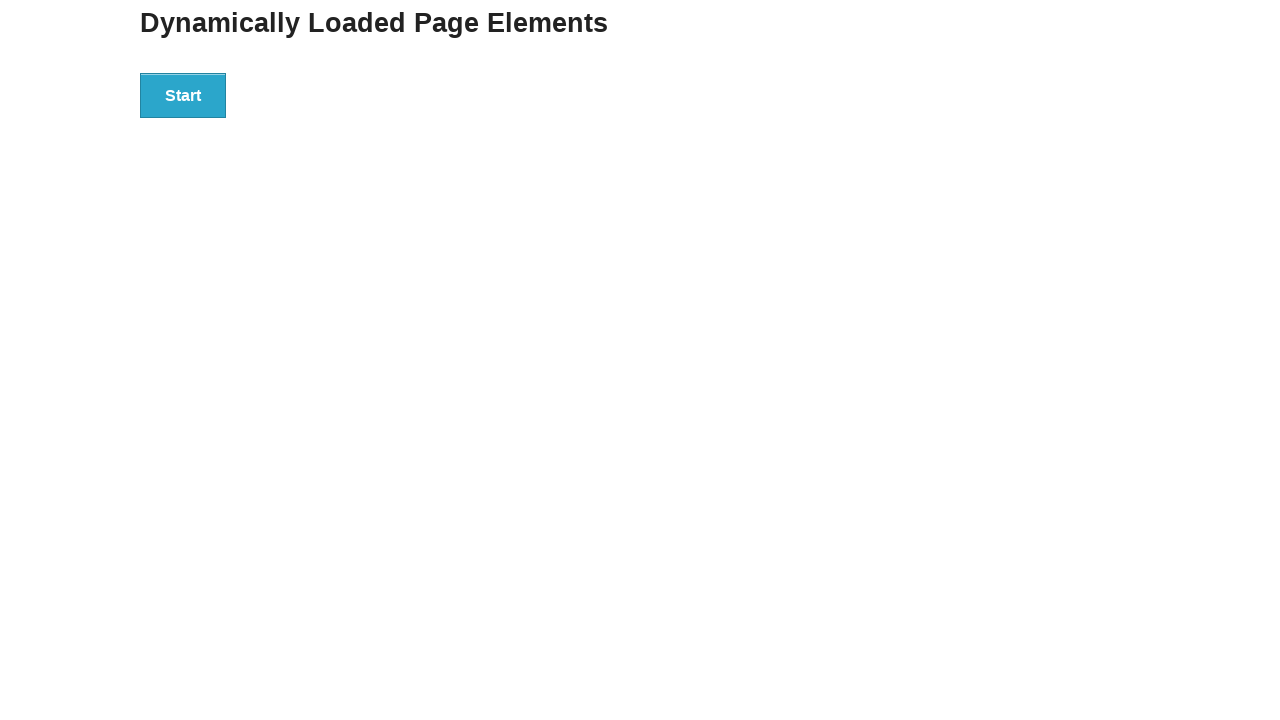

Clicked Start button to initiate dynamic loading at (183, 95) on xpath=//button[text() = 'Start']
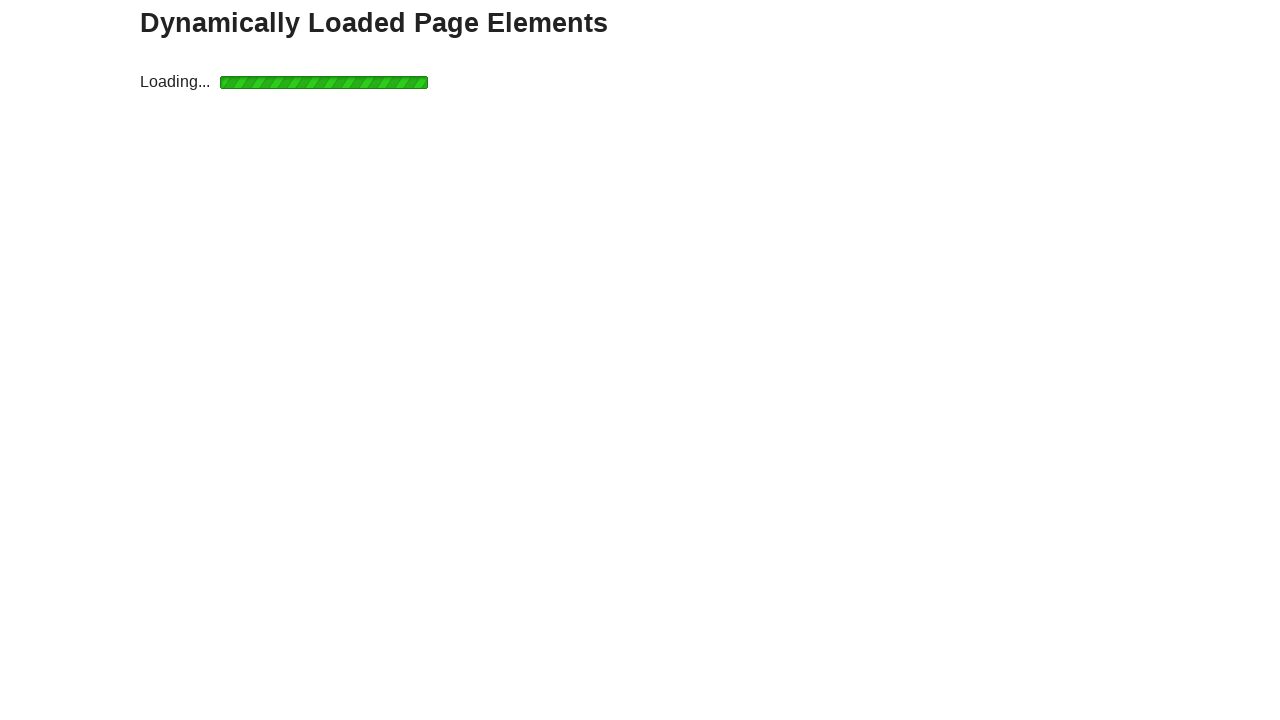

Loading indicator disappeared after timeout less than 5 seconds
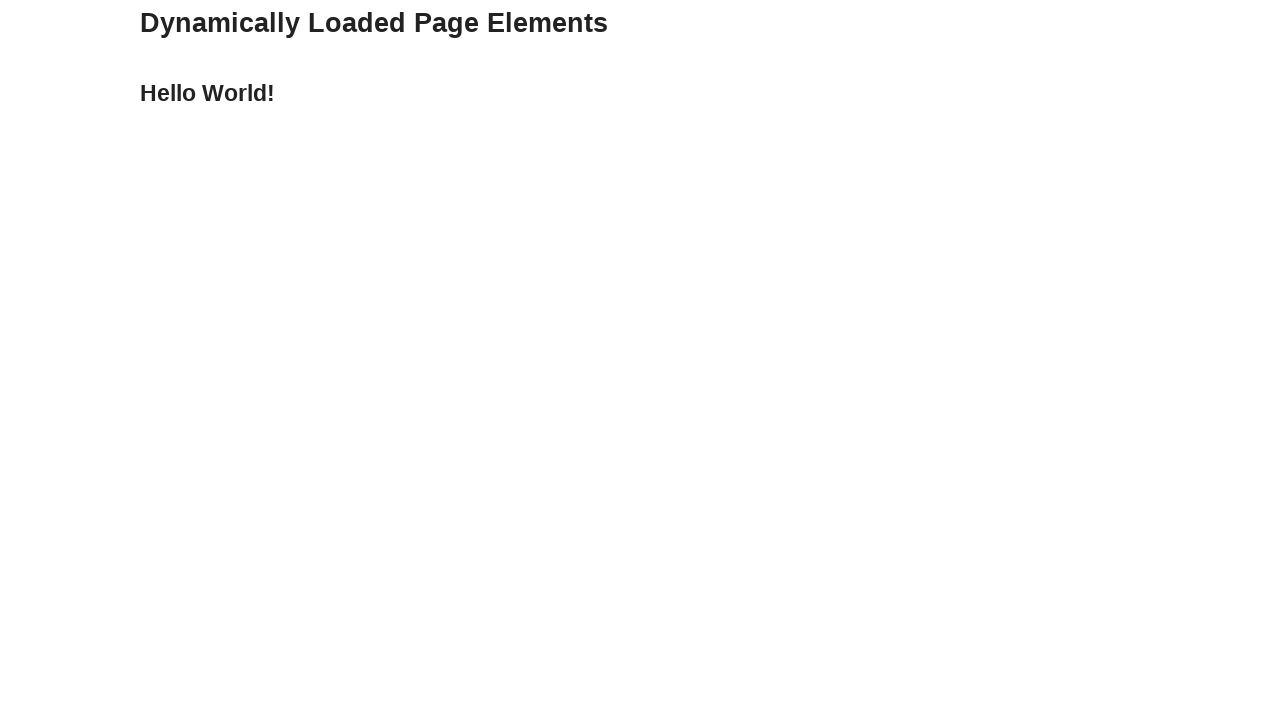

Result text element appeared on page
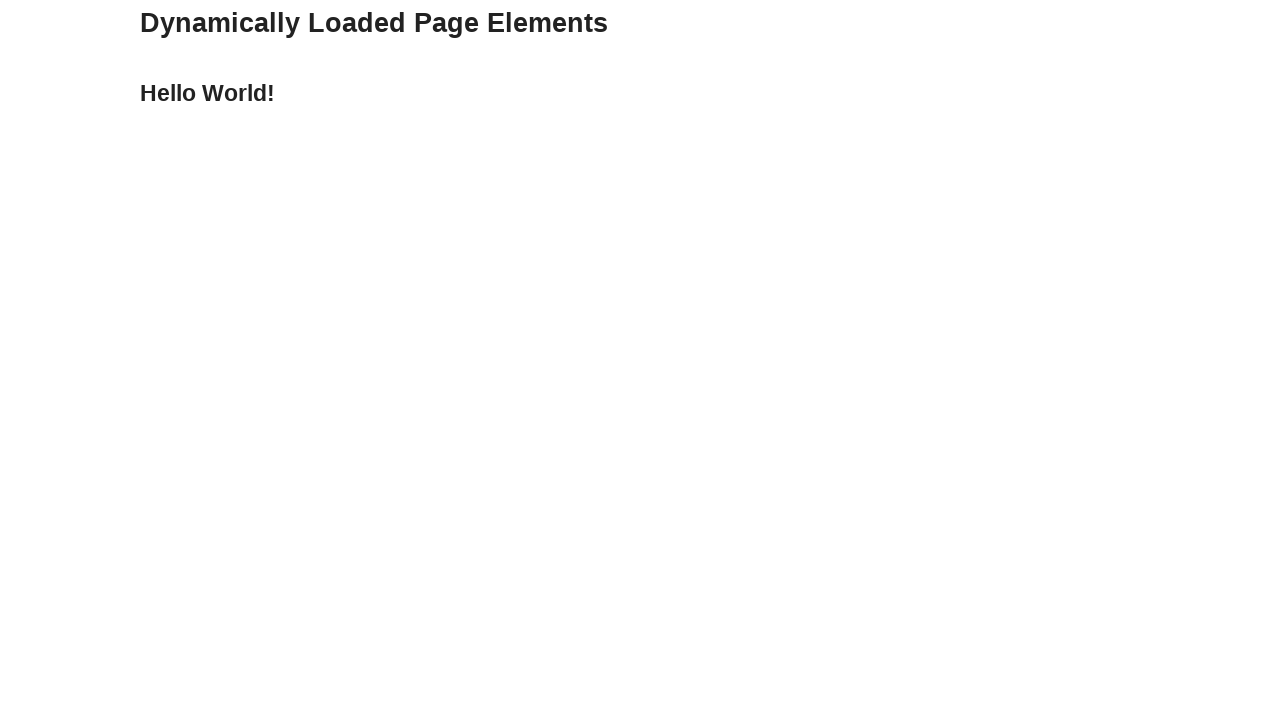

Verified 'Hello World!' text is displayed after dynamic loading completes
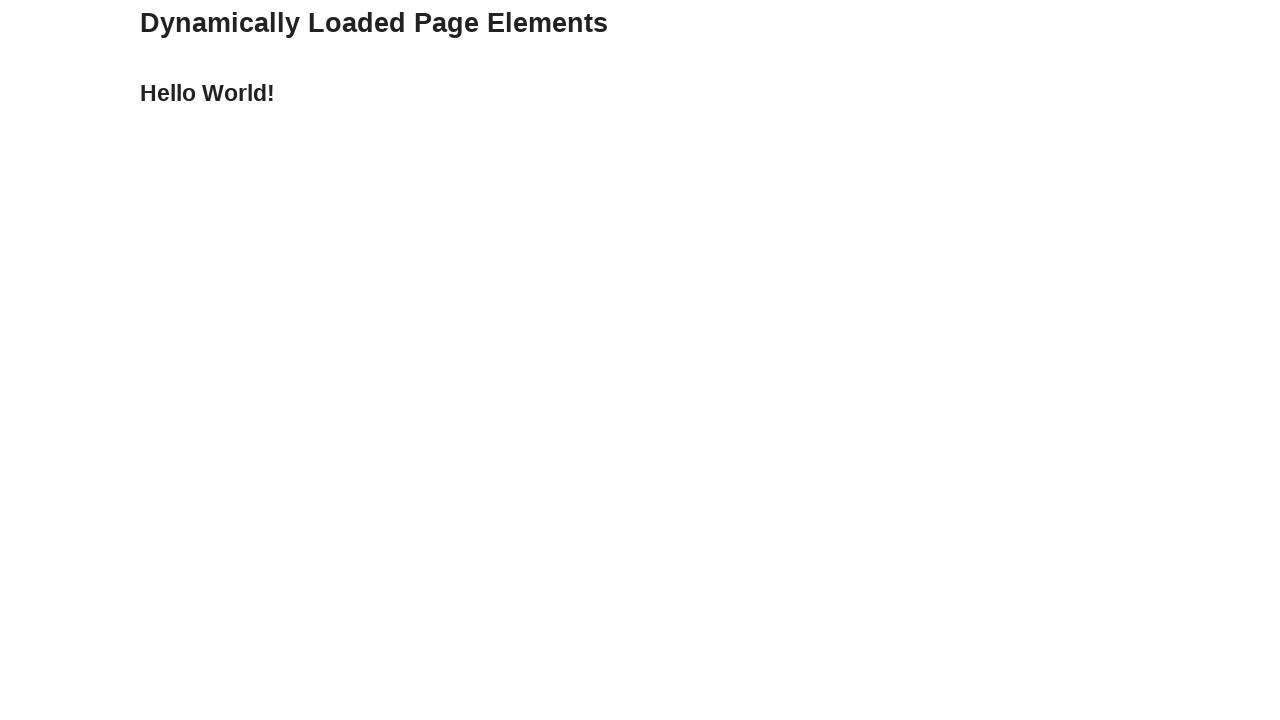

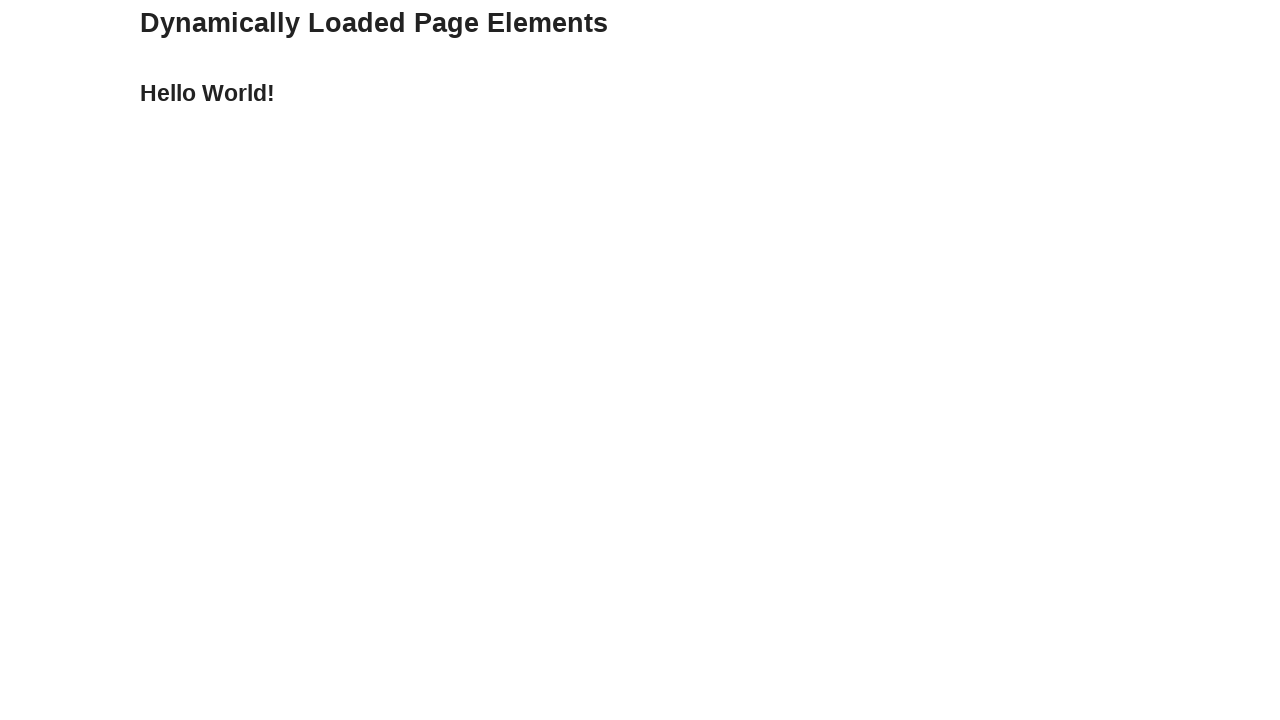